Navigates to Selenium documentation website and triggers the print dialog using keyboard shortcuts

Starting URL: https://www.selenium.dev/

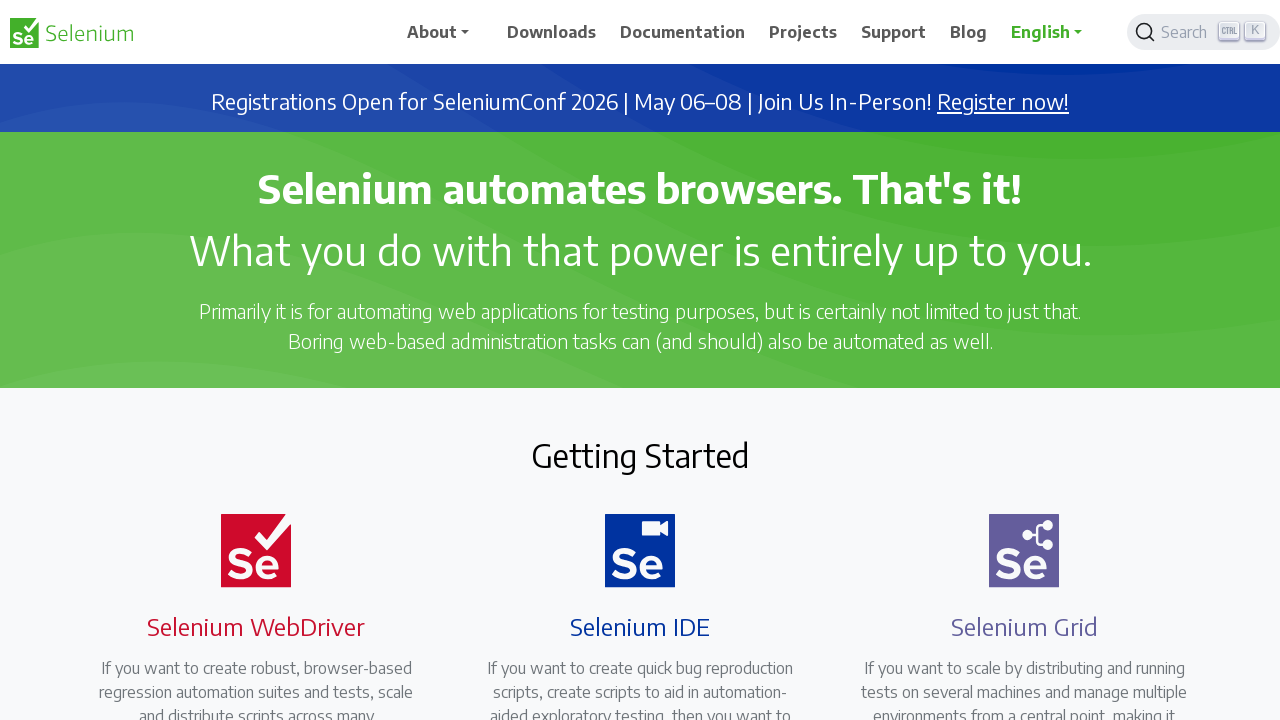

Navigated to Selenium documentation website
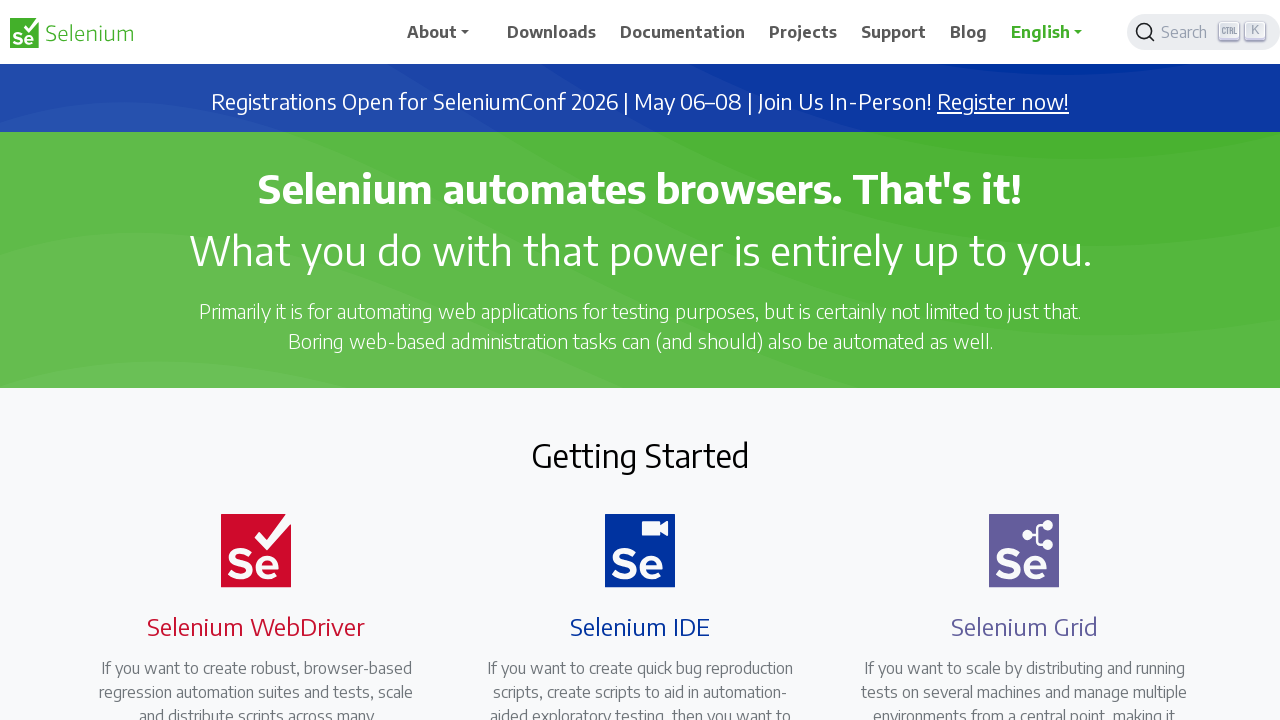

Triggered print dialog with Ctrl+P keyboard shortcut
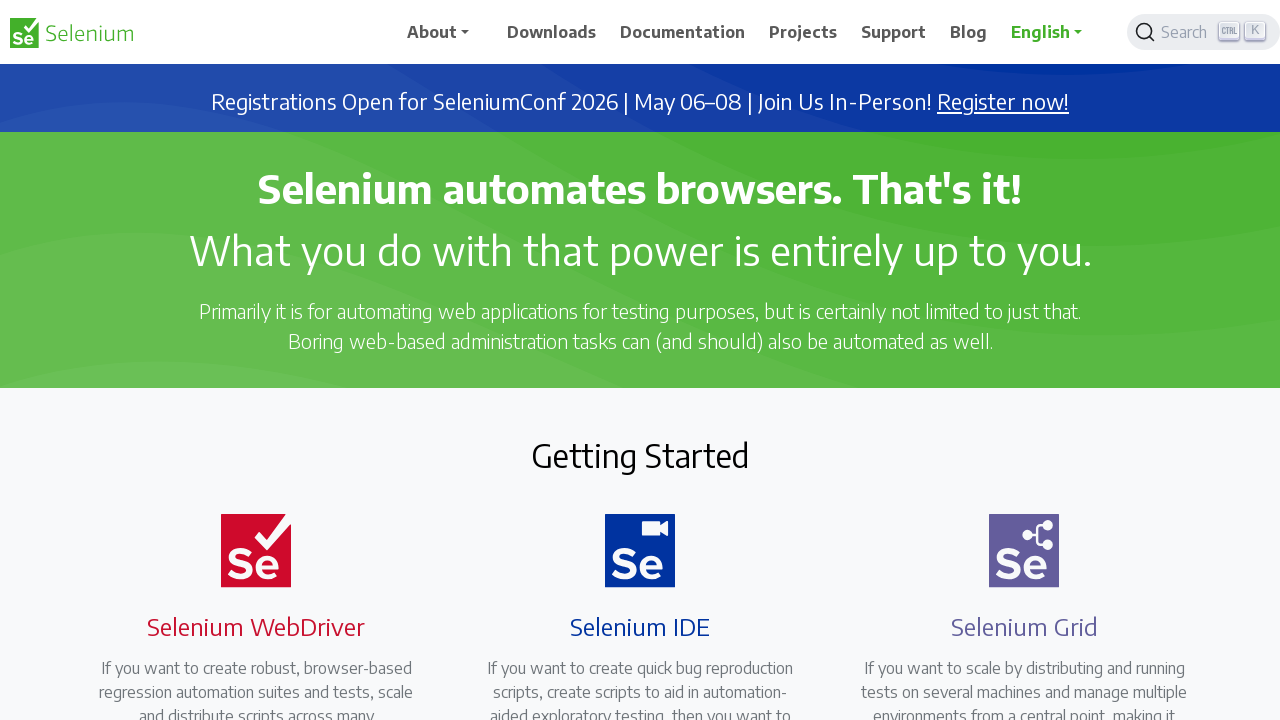

Waited 2 seconds for print dialog to appear
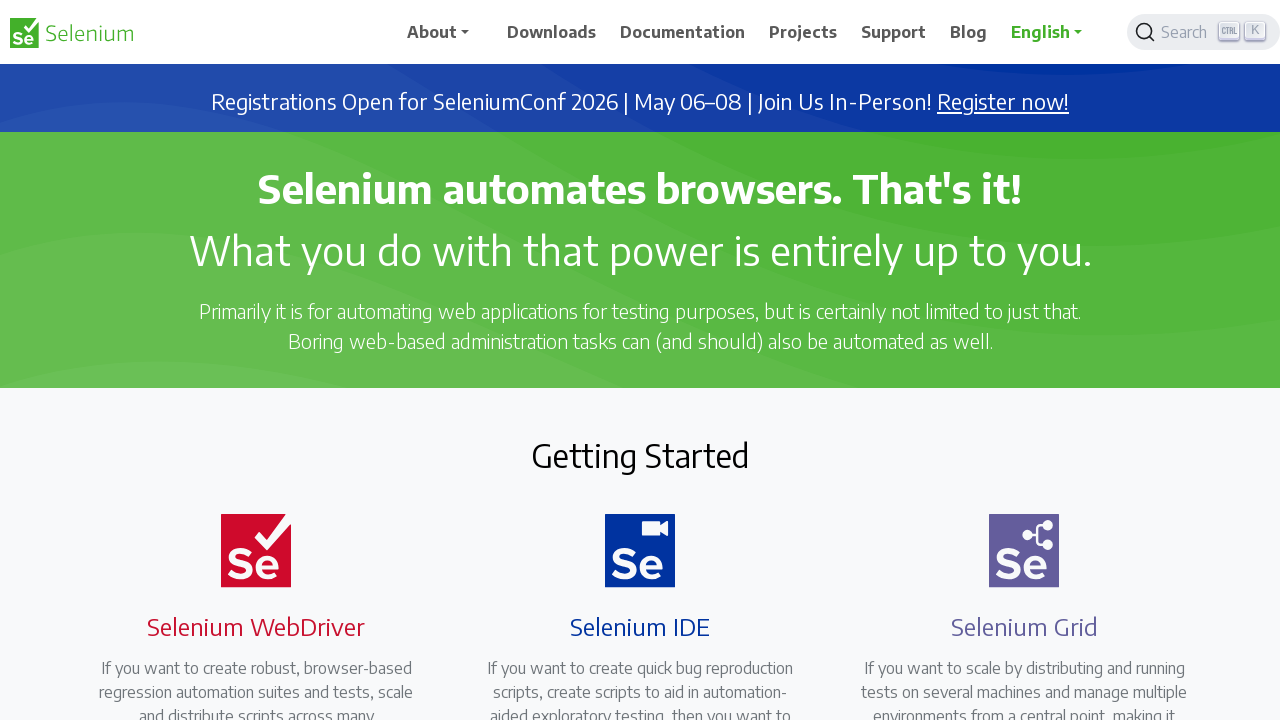

Pressed Tab to navigate in print dialog
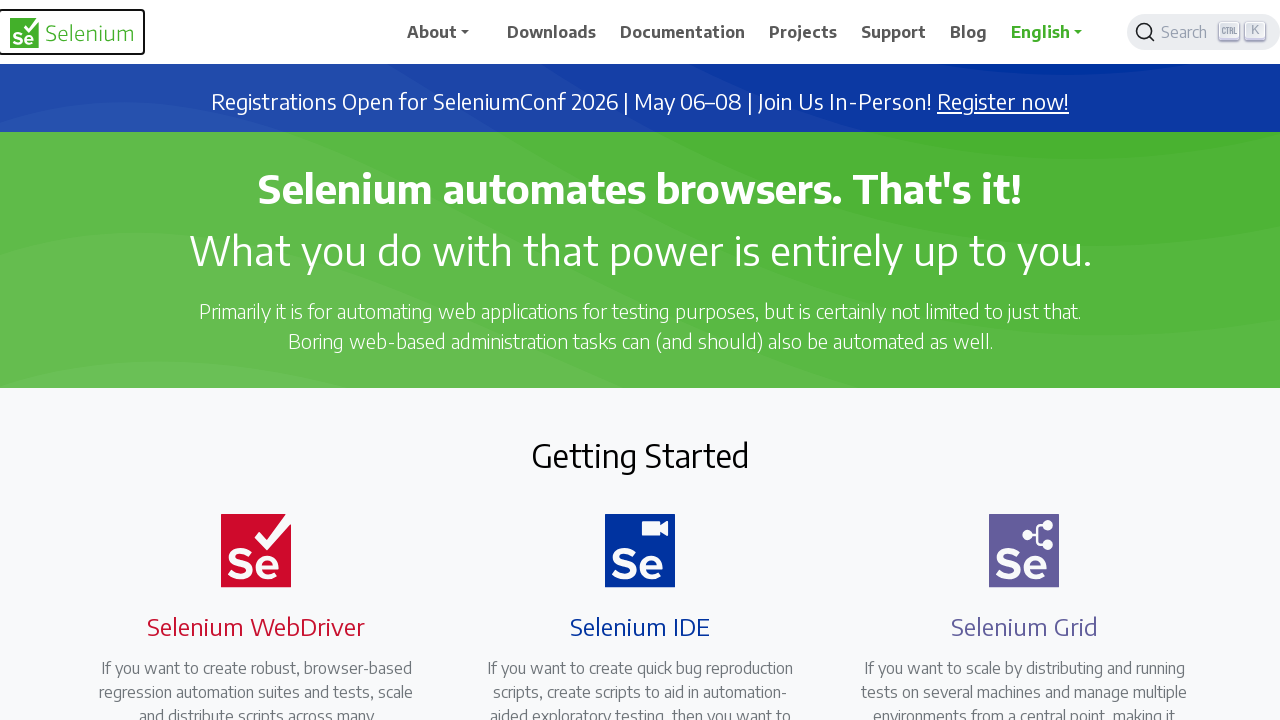

Waited 2 seconds before closing print dialog
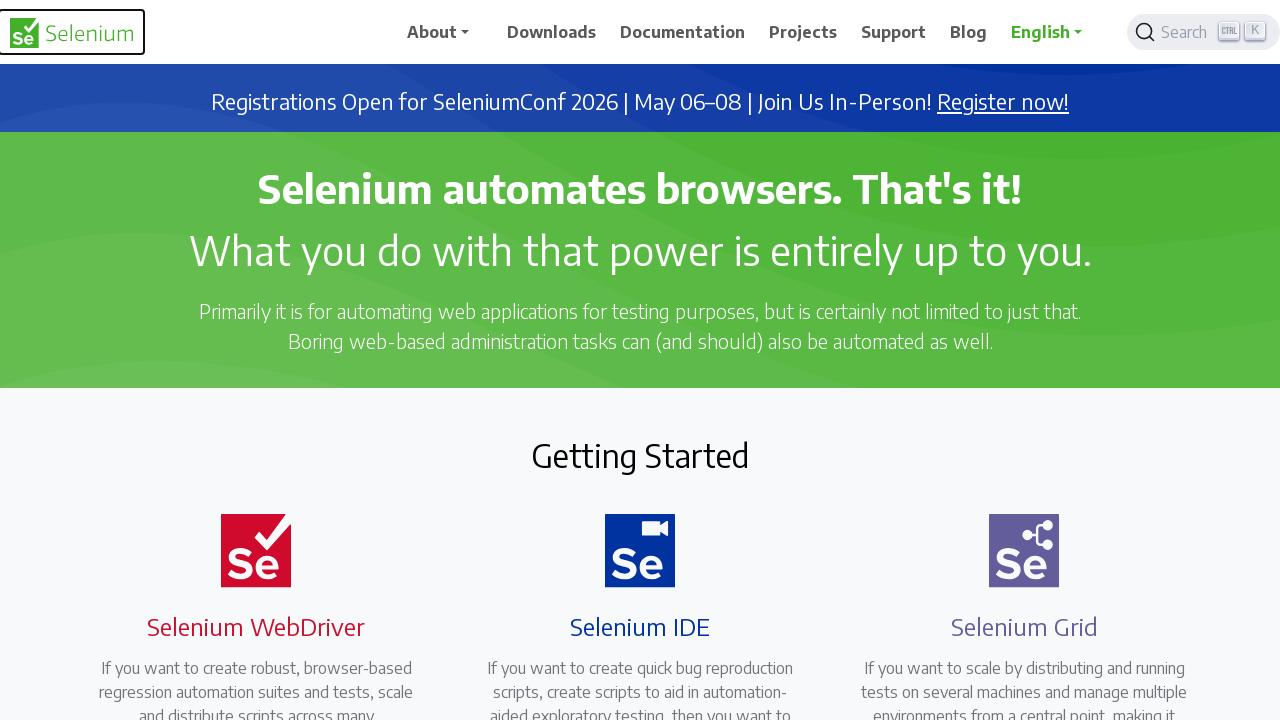

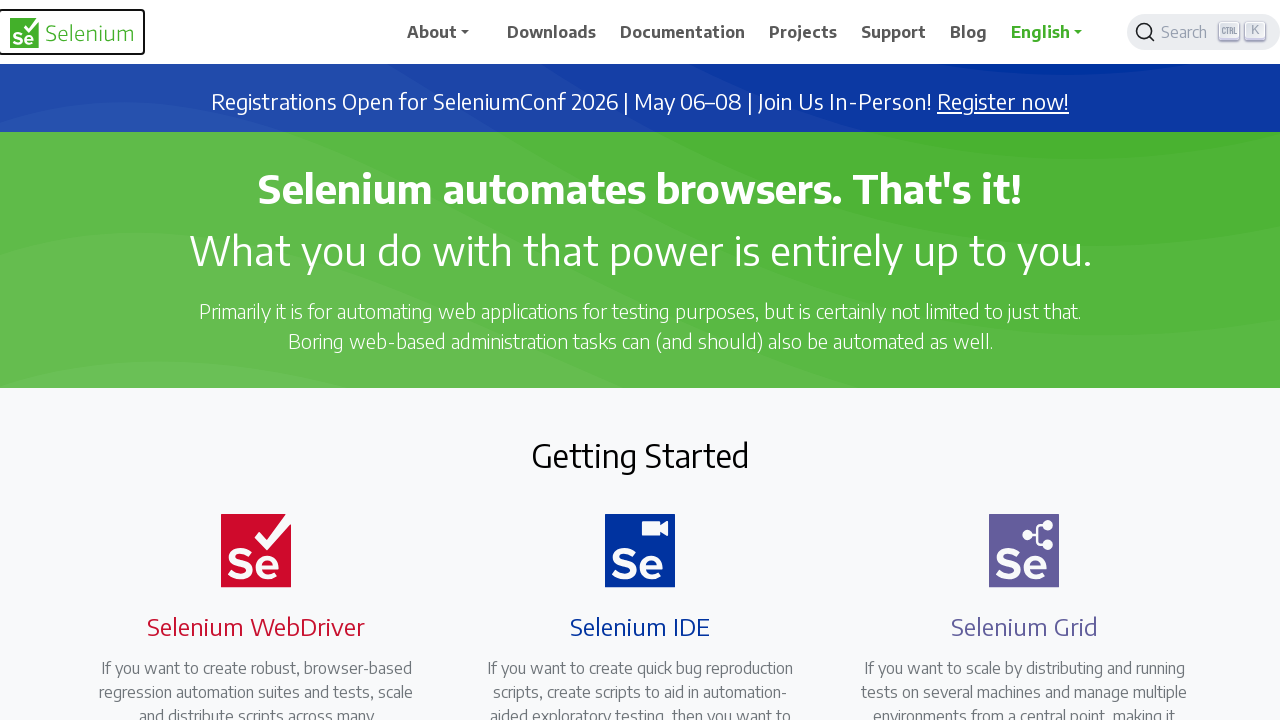